Tests clicking a blue button multiple times and handling alert dialogs that appear after each click

Starting URL: http://uitestingplayground.com/classattr

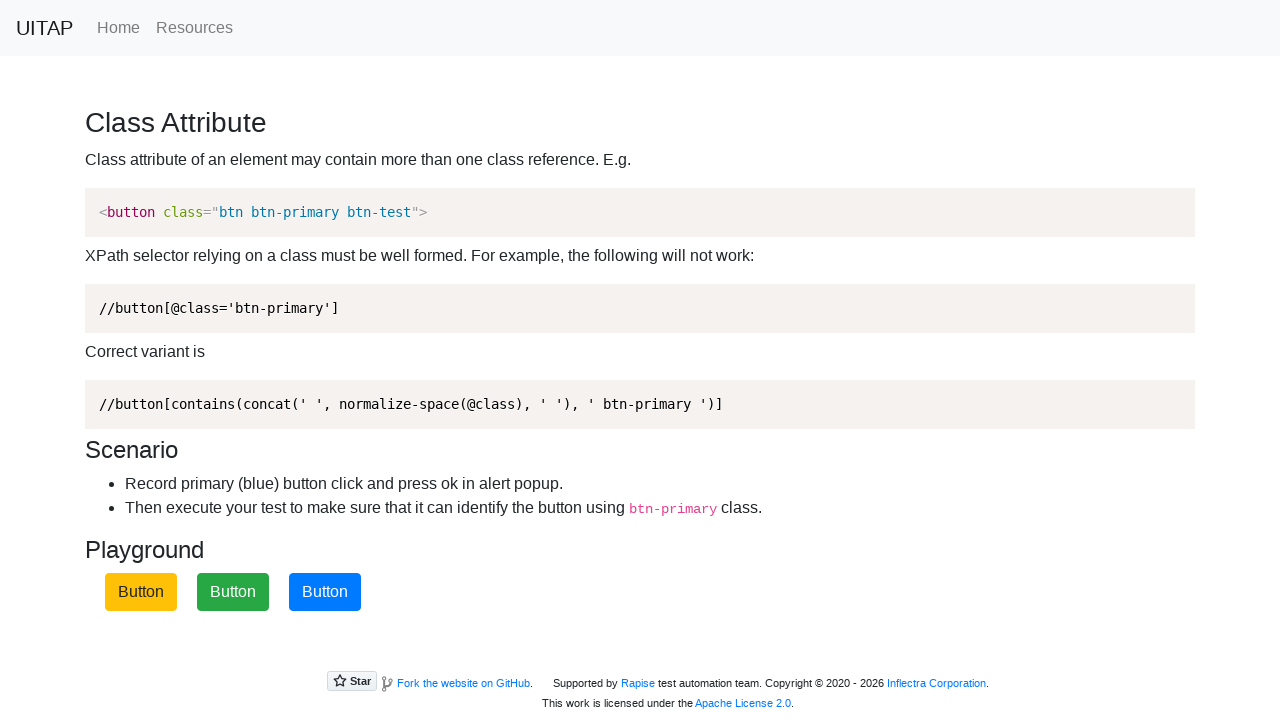

Clicked the blue button at (325, 592) on .btn-primary
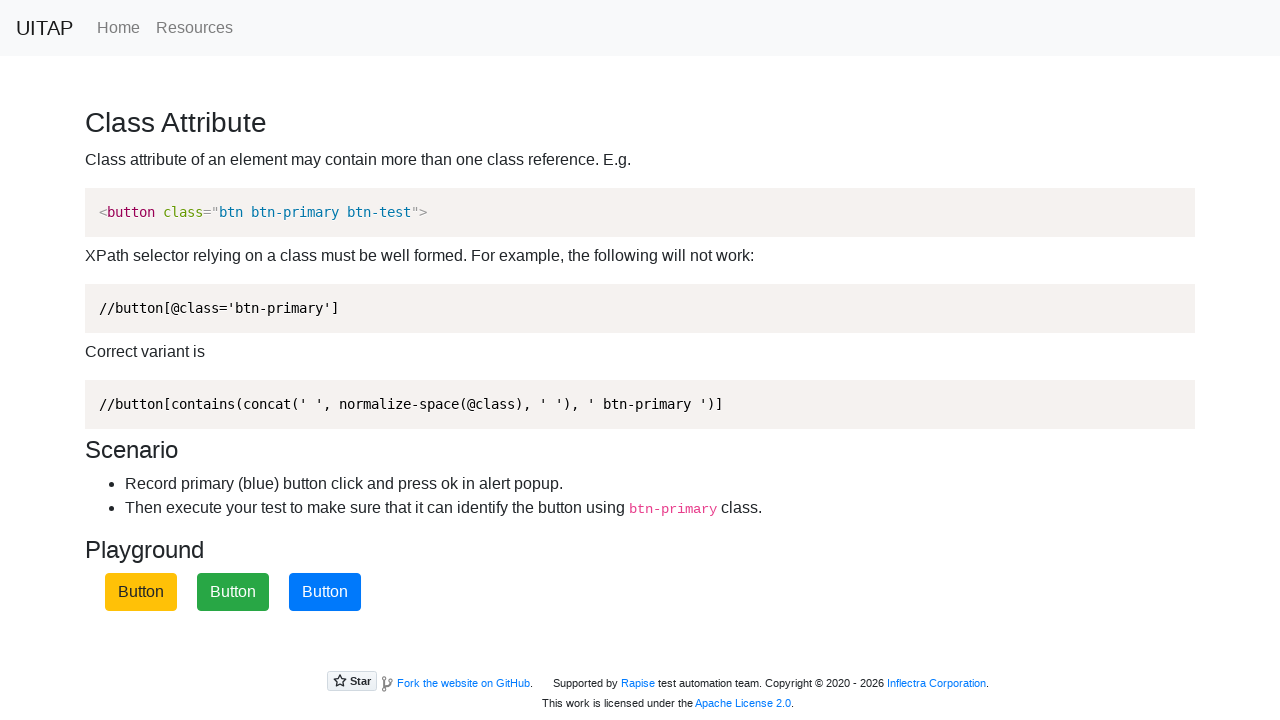

Set up alert dialog handler to accept alerts
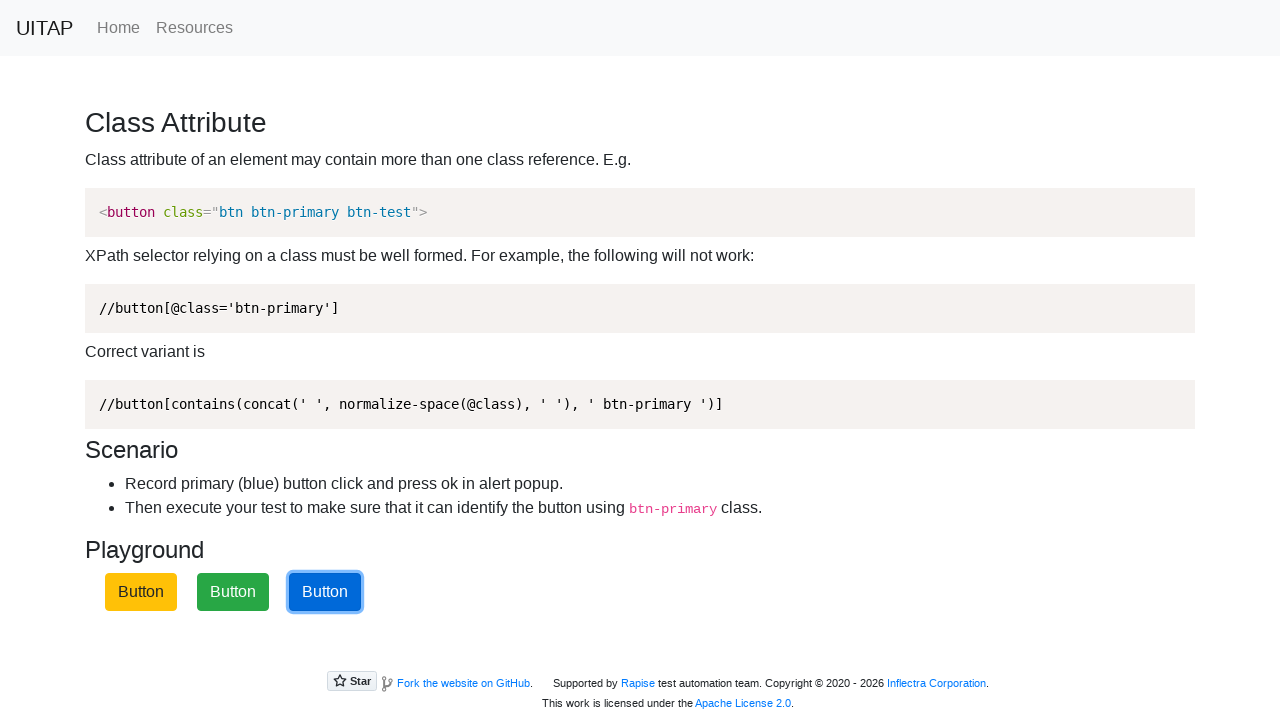

Waited 1 second before next iteration
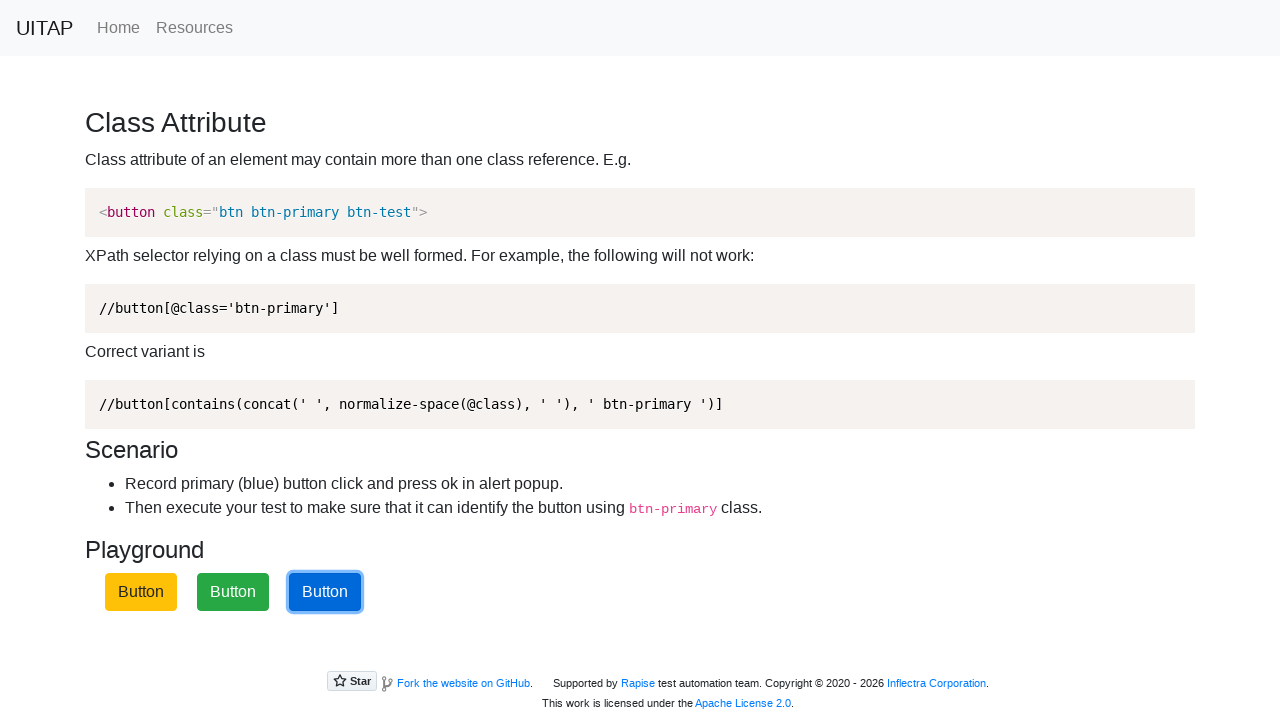

Clicked the blue button at (325, 592) on .btn-primary
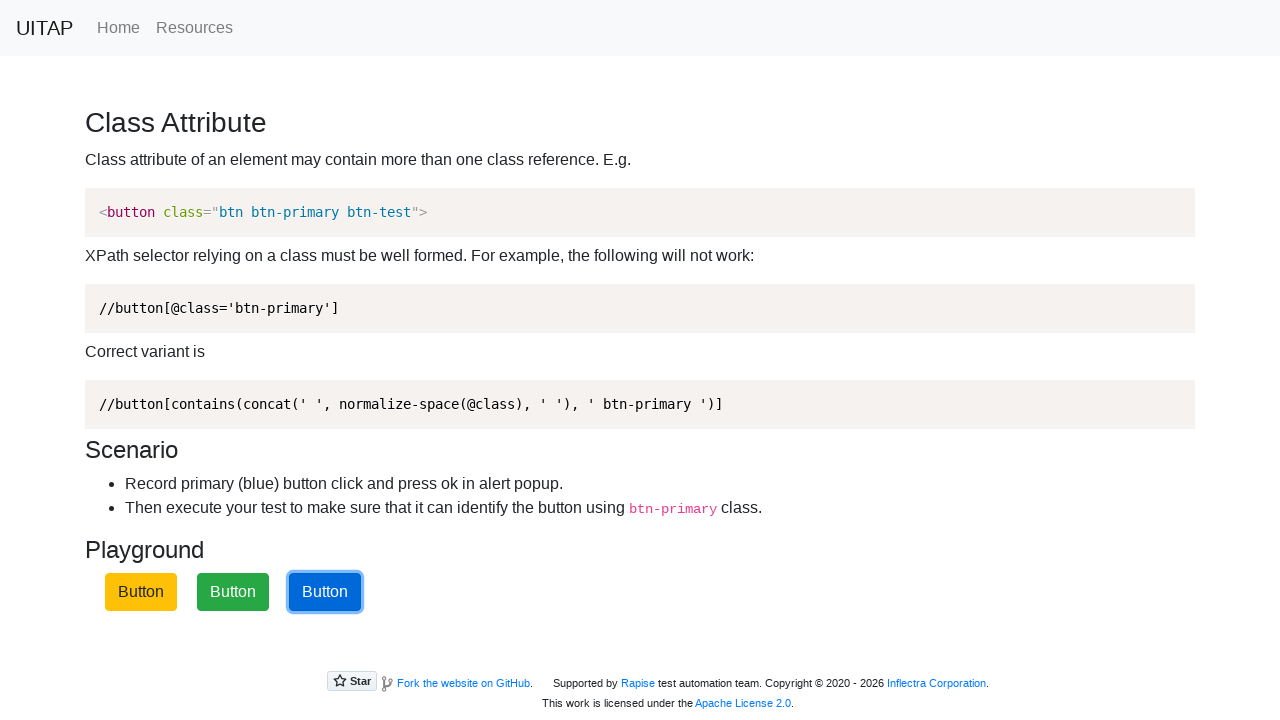

Set up alert dialog handler to accept alerts
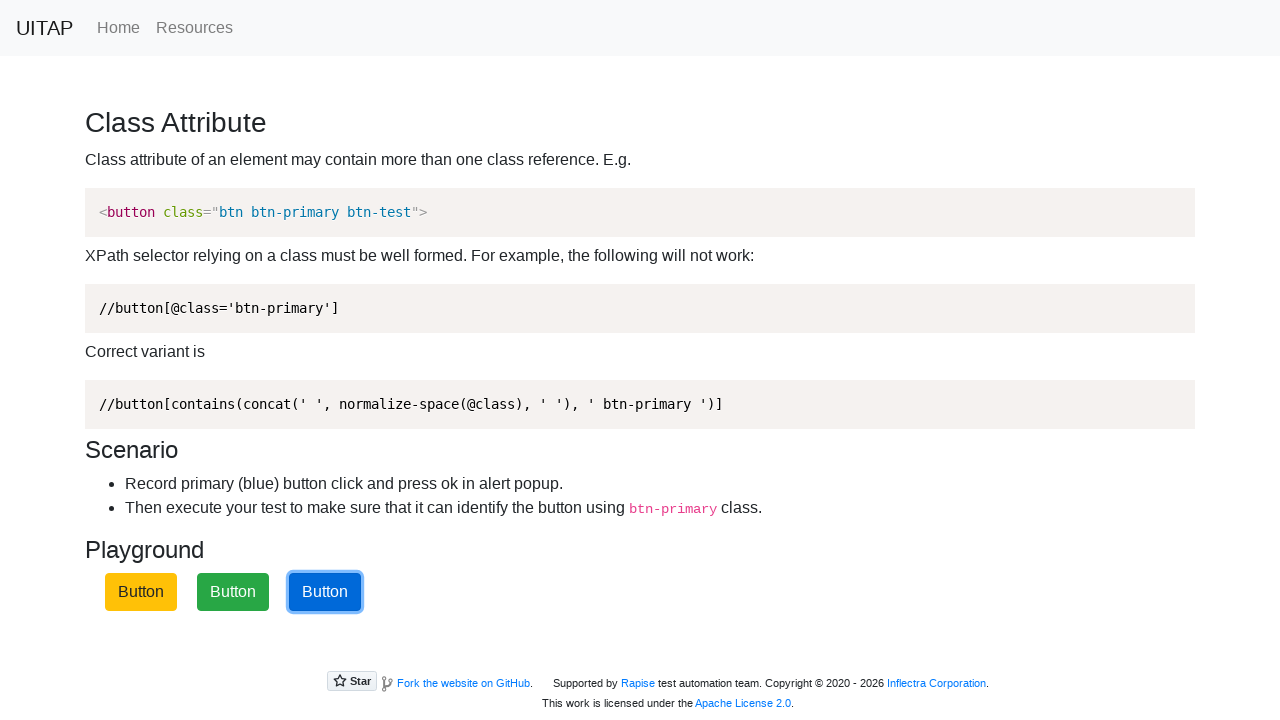

Waited 1 second before next iteration
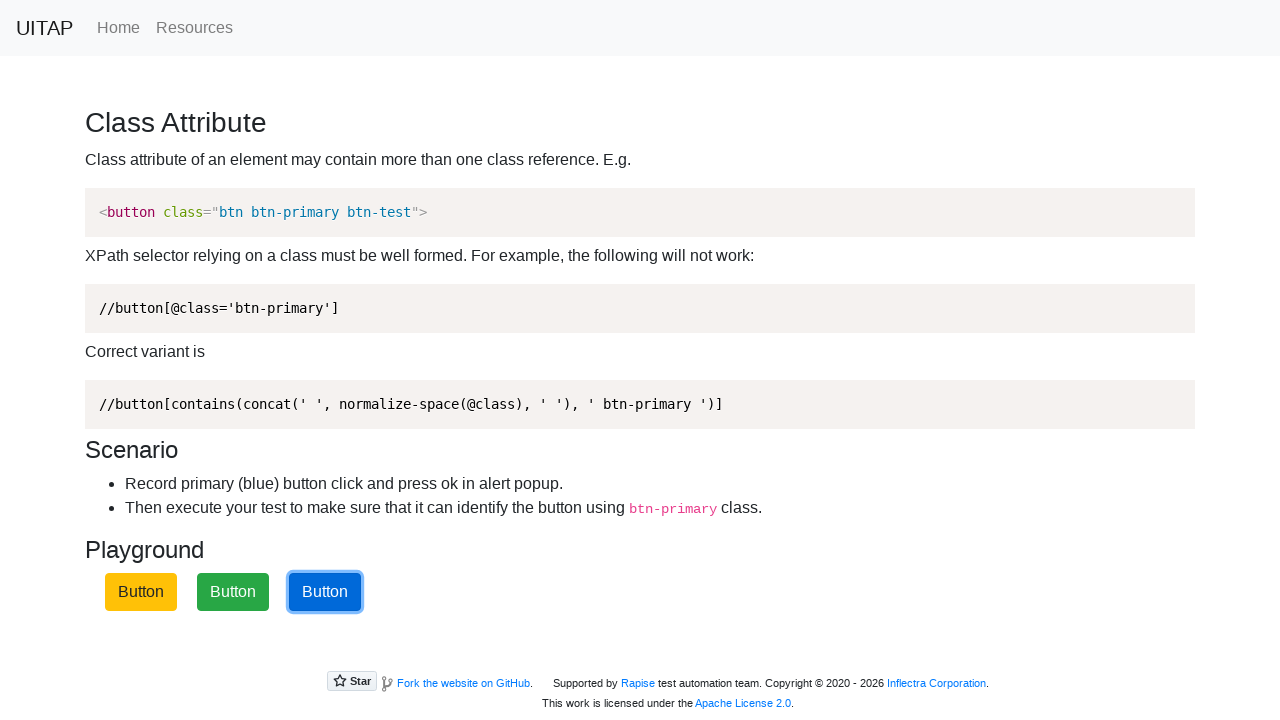

Clicked the blue button at (325, 592) on .btn-primary
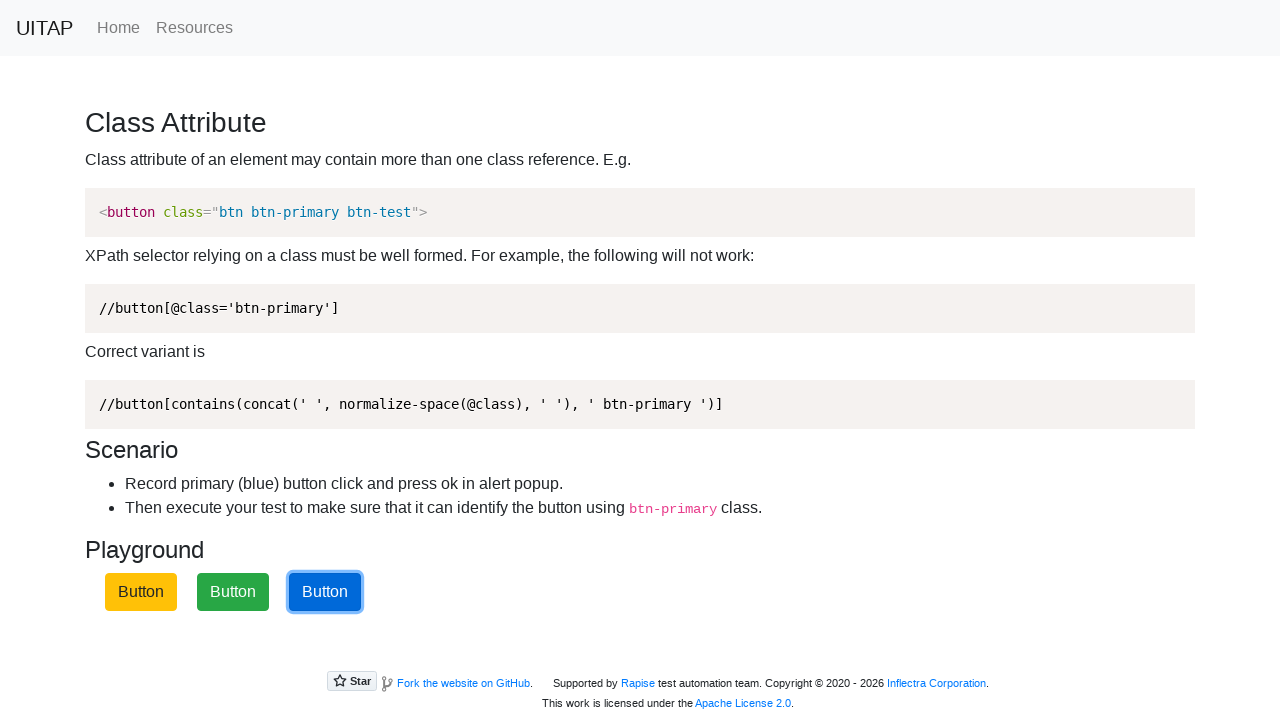

Set up alert dialog handler to accept alerts
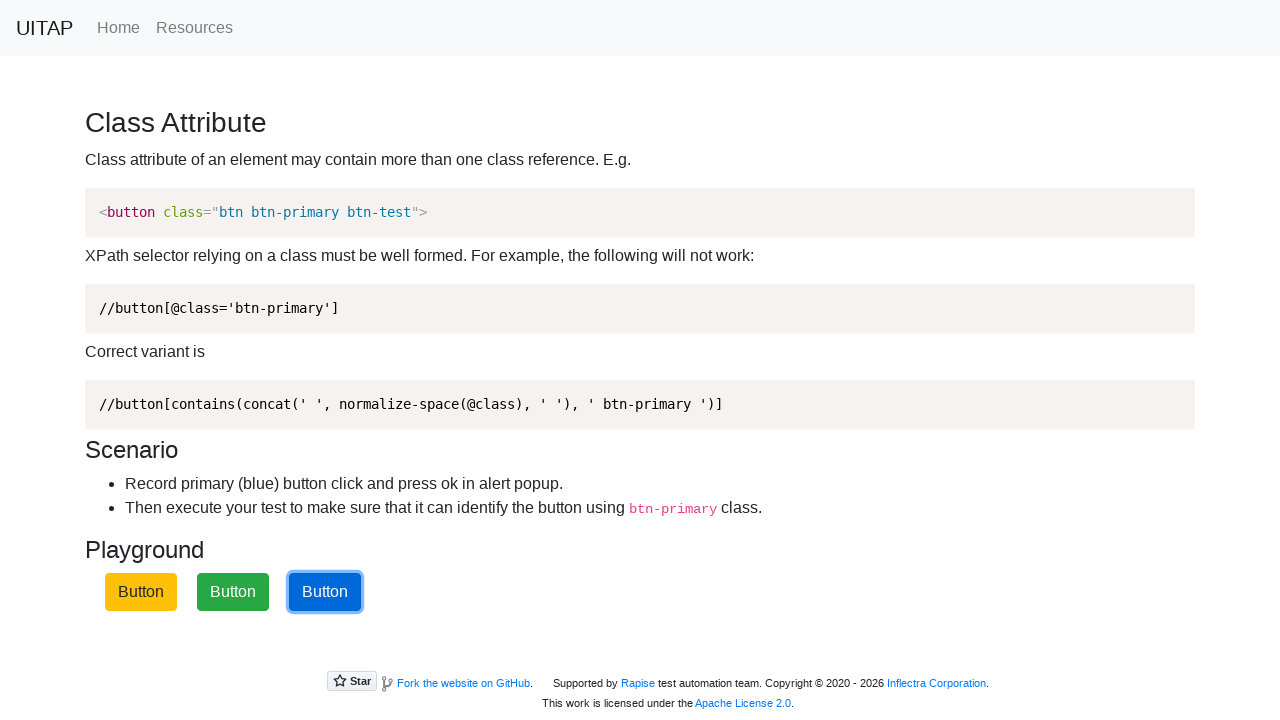

Waited 1 second before next iteration
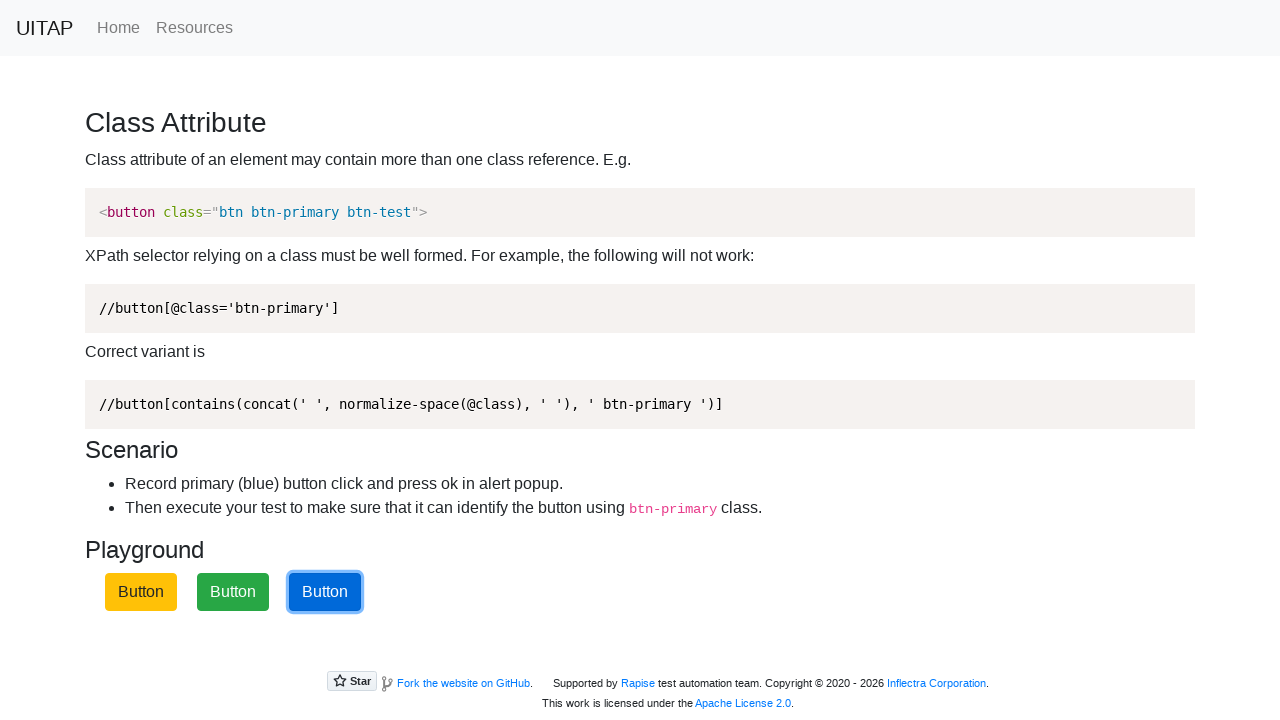

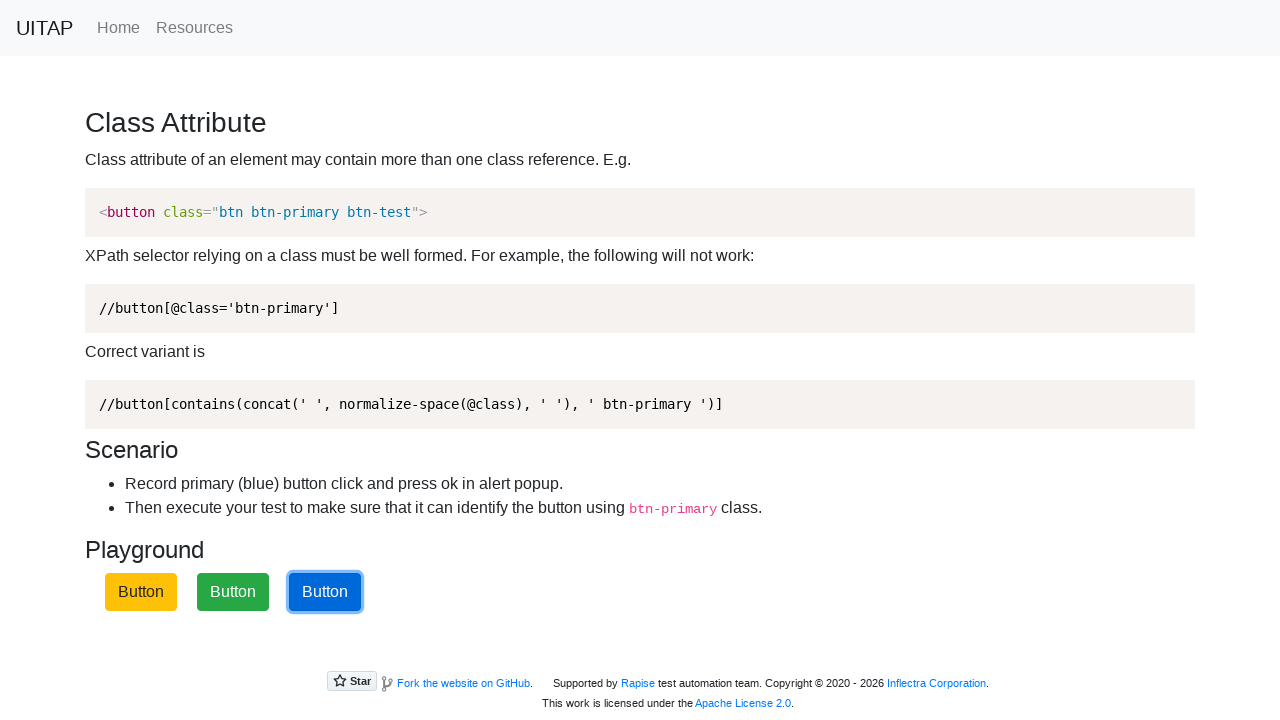